Tests a verify button functionality by clicking it and checking that a success message is displayed

Starting URL: http://suninjuly.github.io/wait1.html

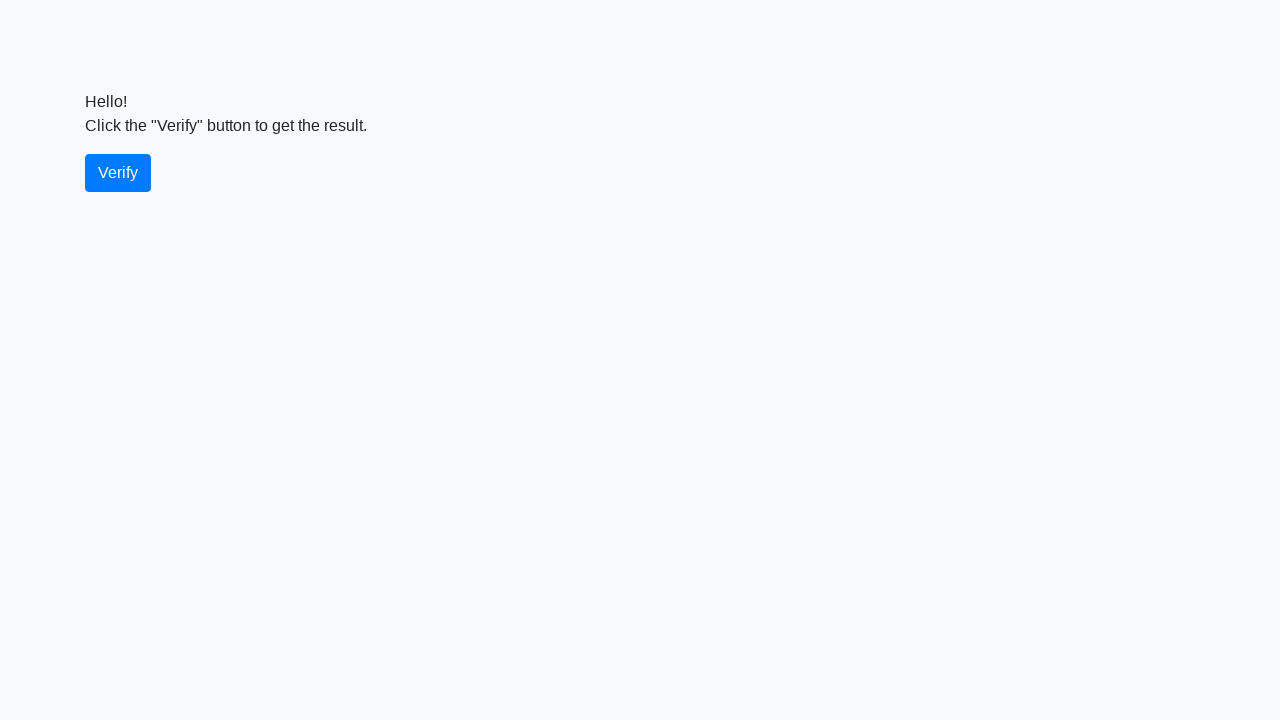

Clicked the verify button at (118, 173) on #verify
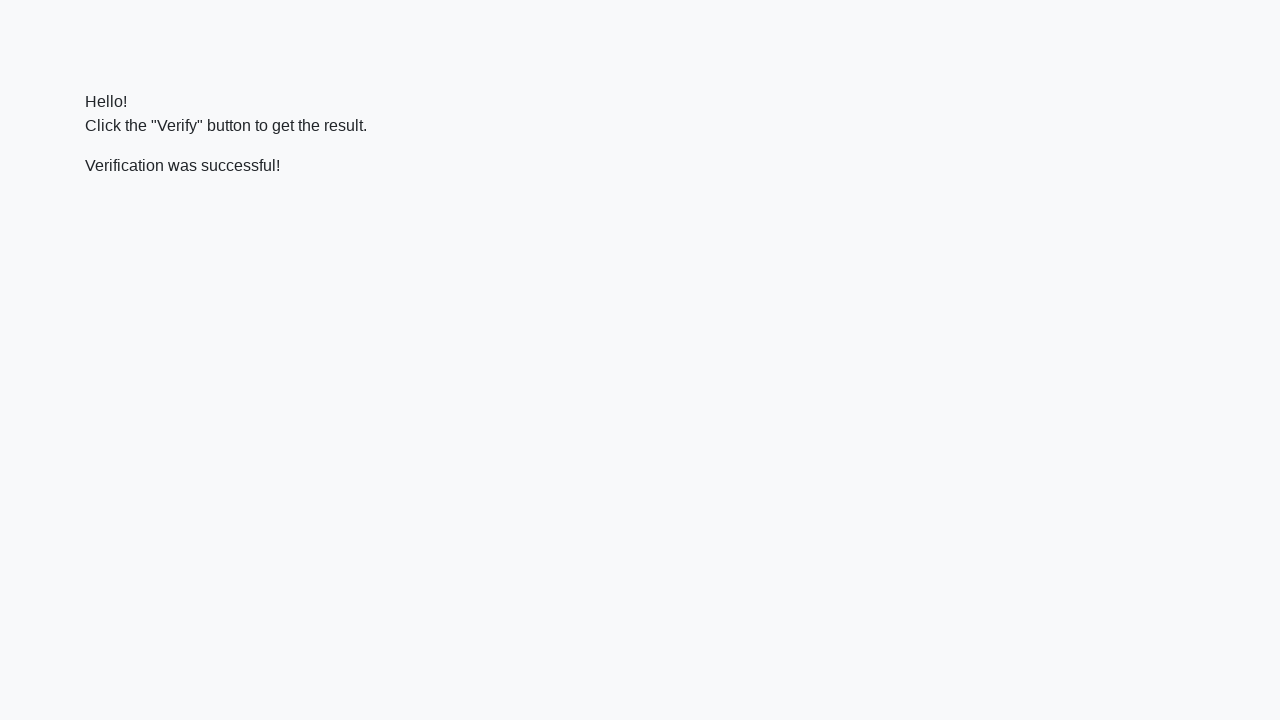

Success message appeared
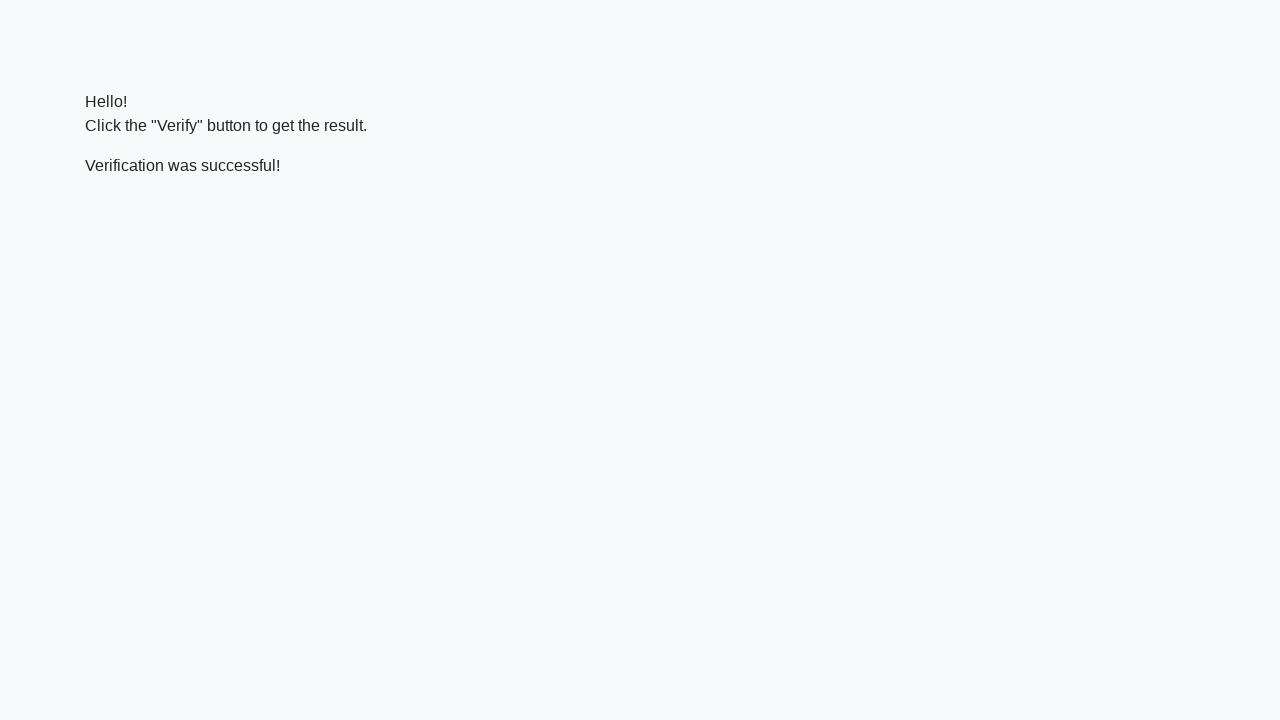

Verified that success message contains 'successful'
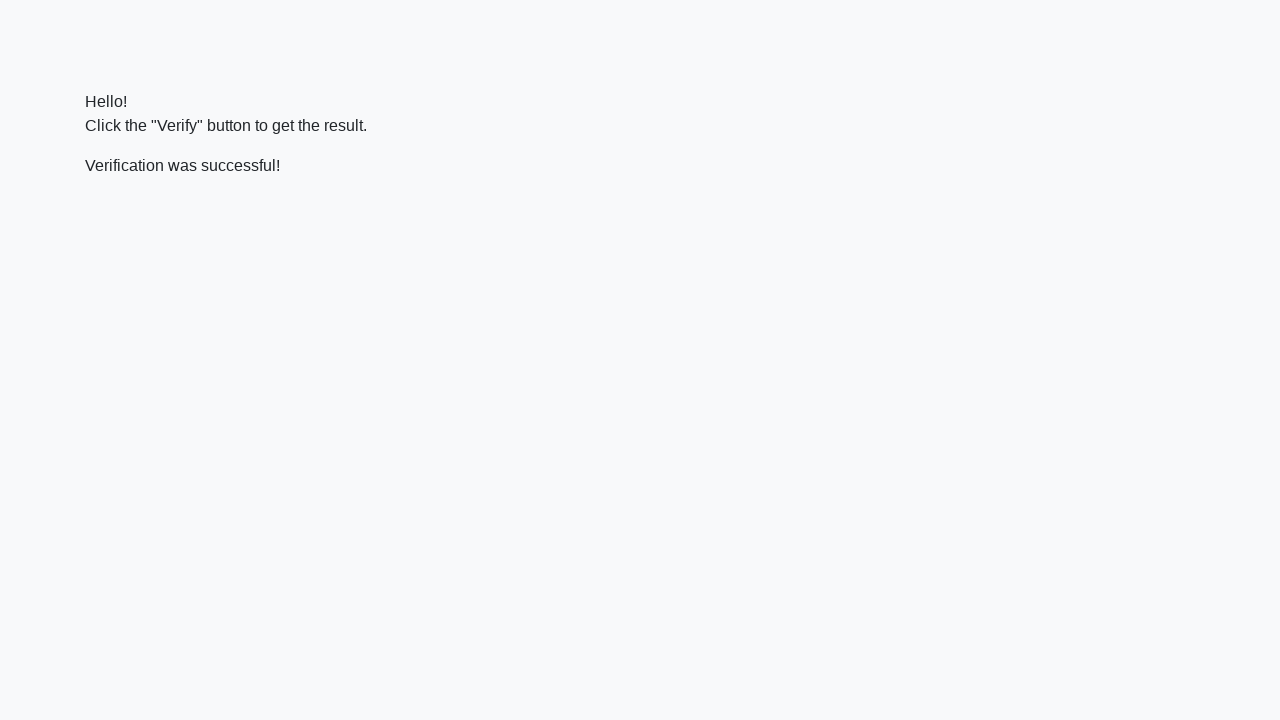

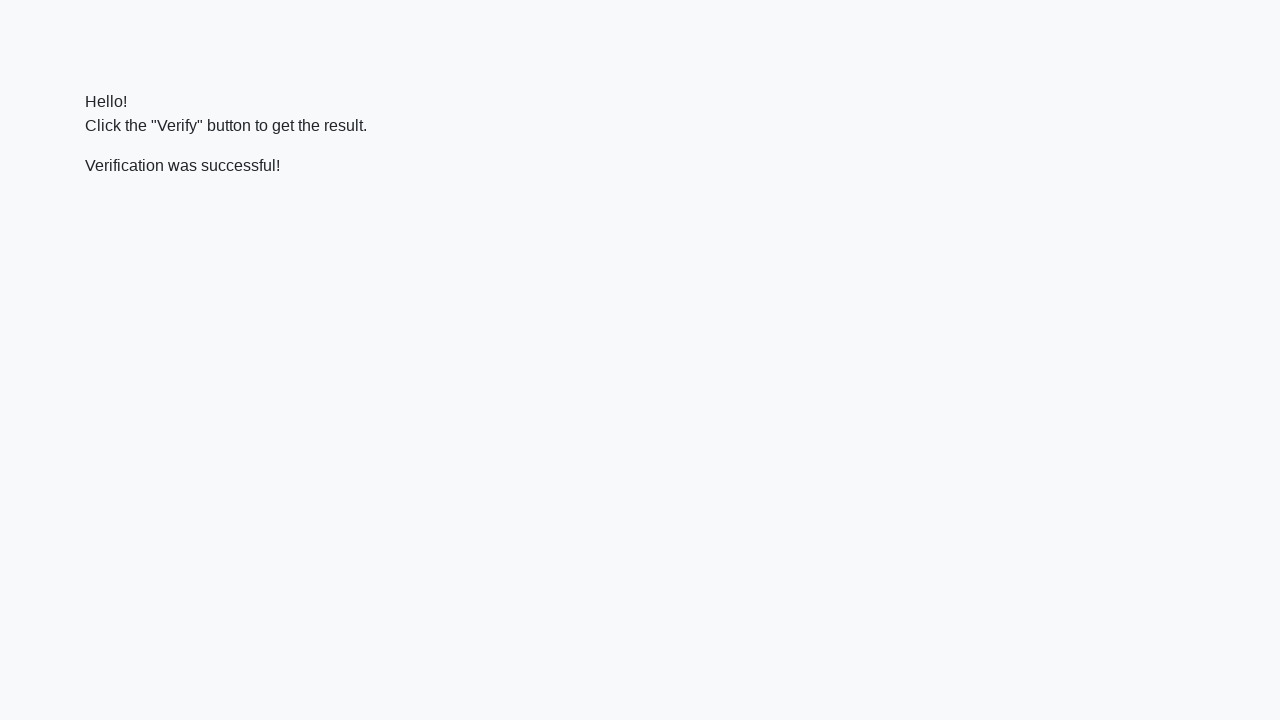